Navigates to a quiz registration page, fills in a random username/nickname, and clicks the "Next" button to proceed.

Starting URL: https://start.1t.ru/1tquiz/#/reg

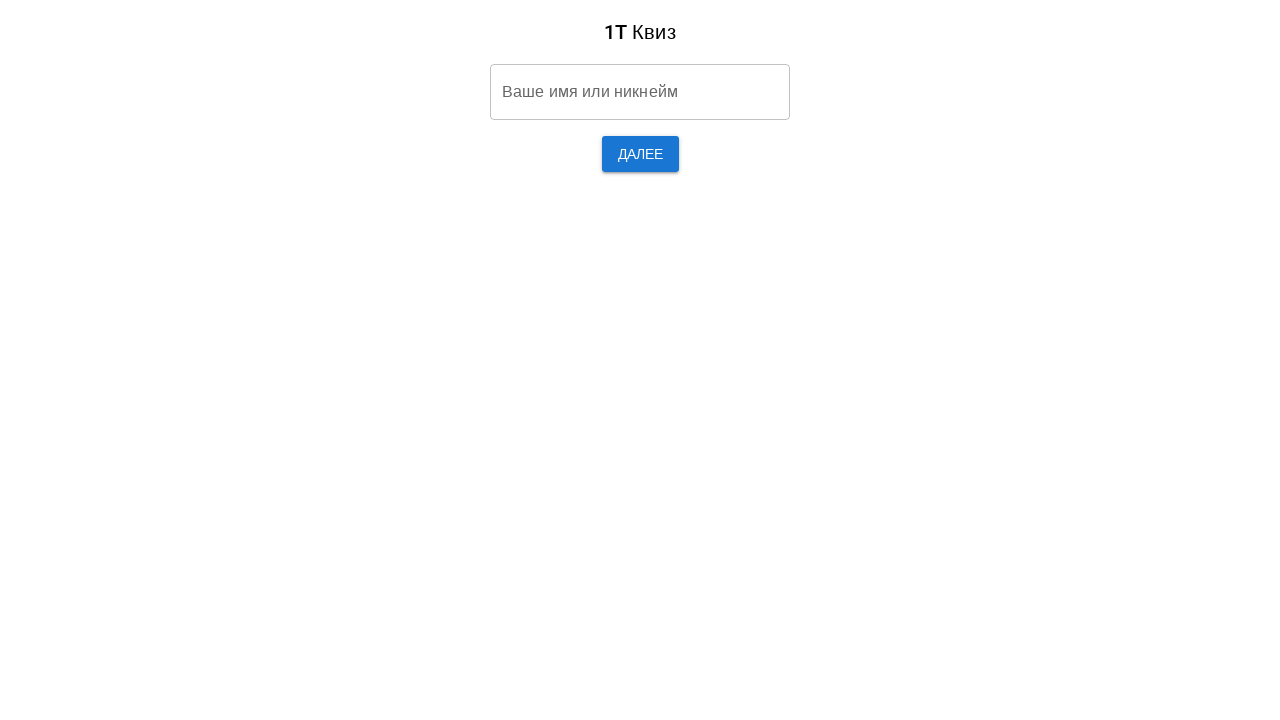

Name/nickname input field appeared
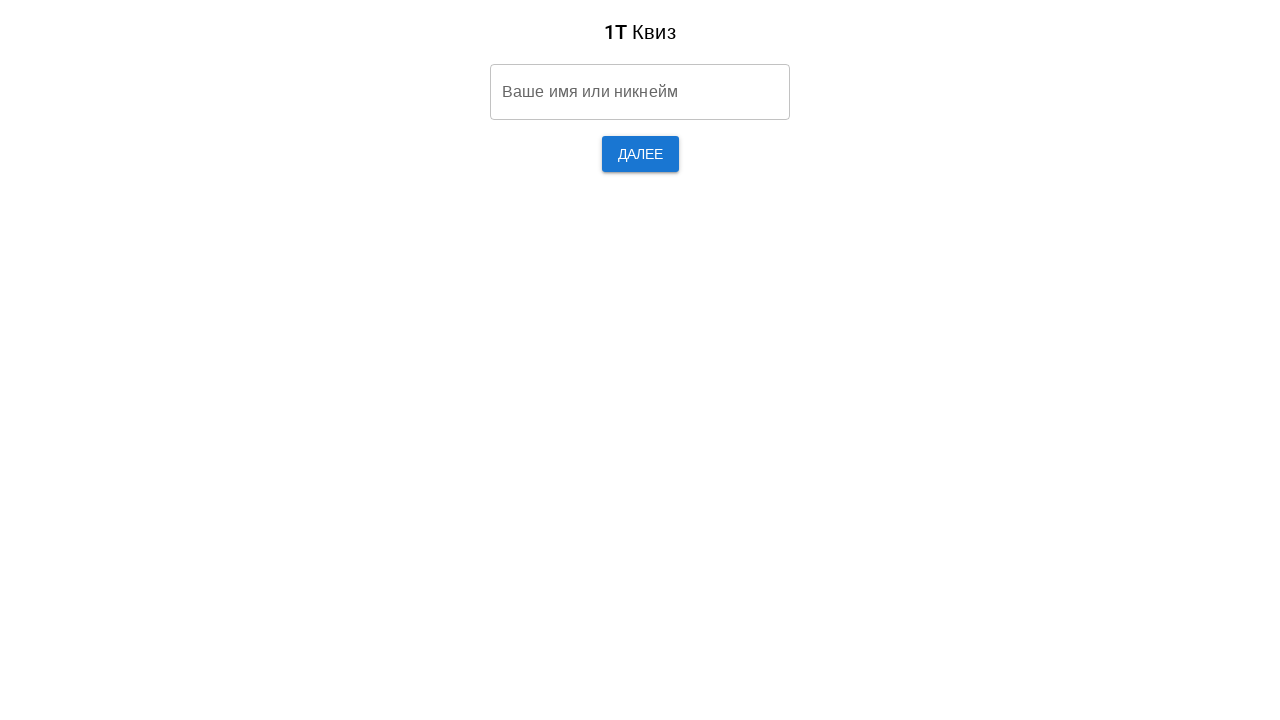

Filled name/nickname field with 'TestUser7xK9mPq2' on [aria-label="Ваше имя или никнейм"]
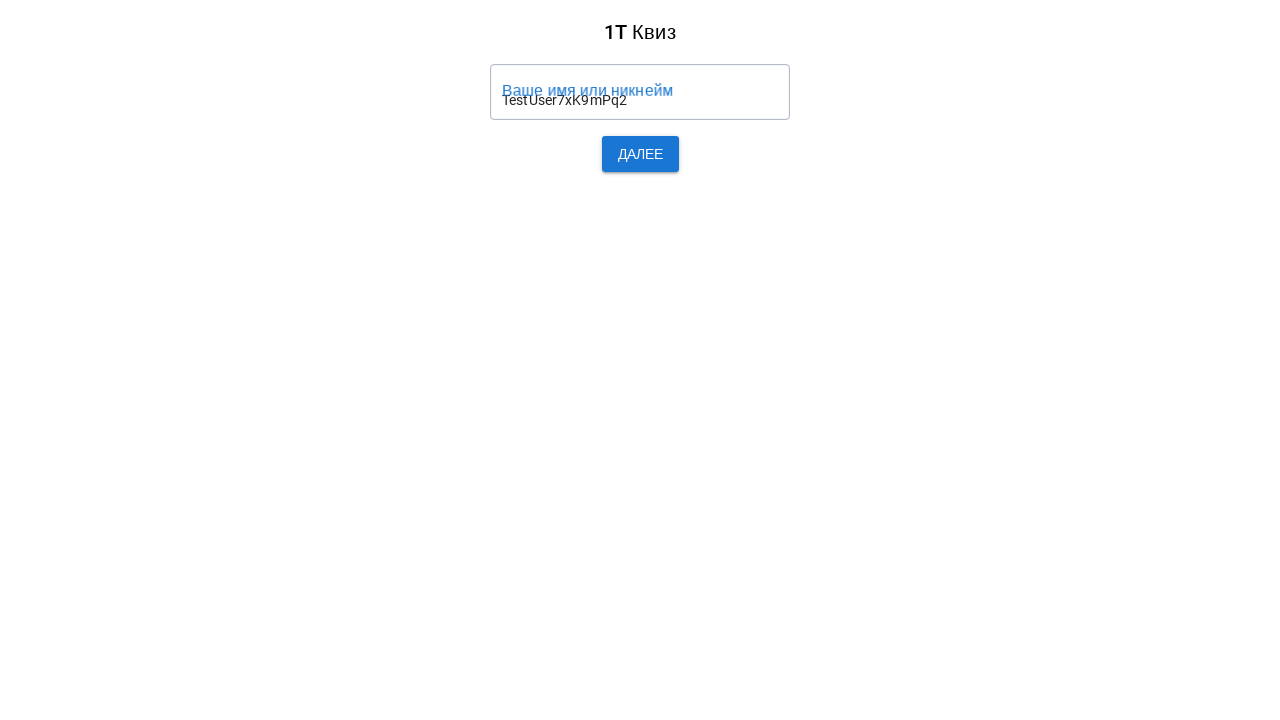

Next button became visible
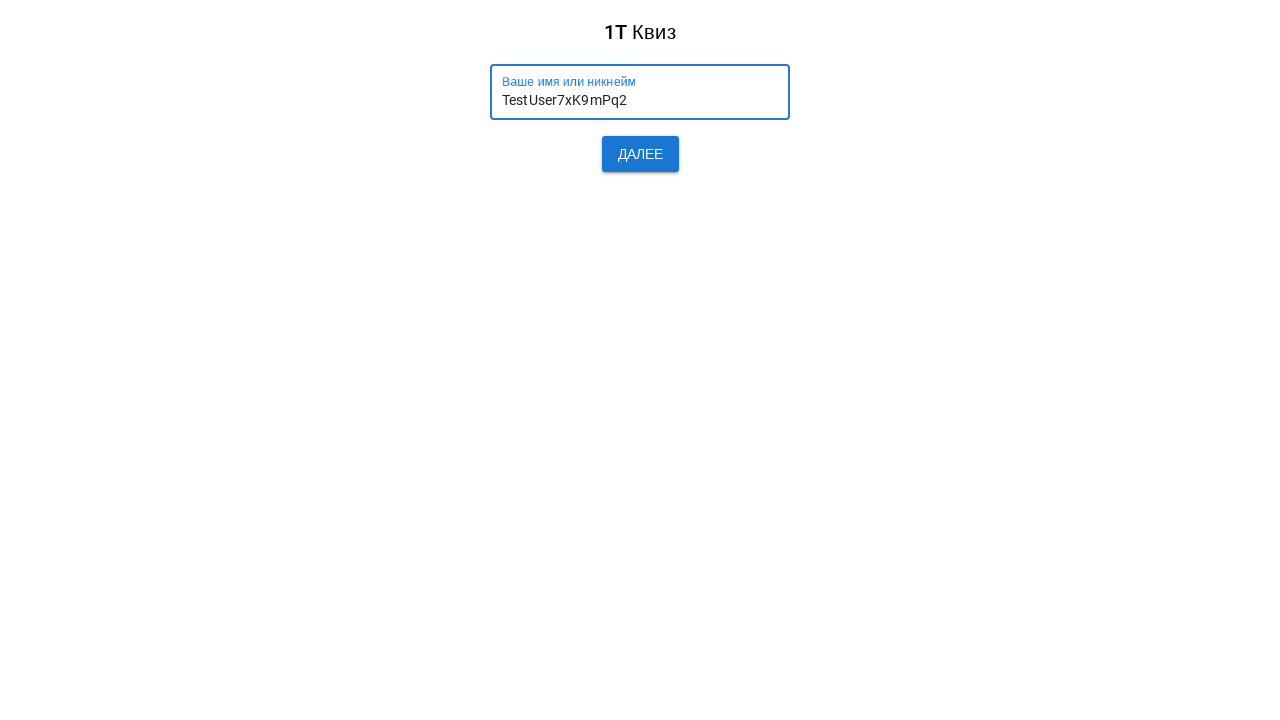

Clicked Next button to proceed at (640, 154) on .q-btn__content
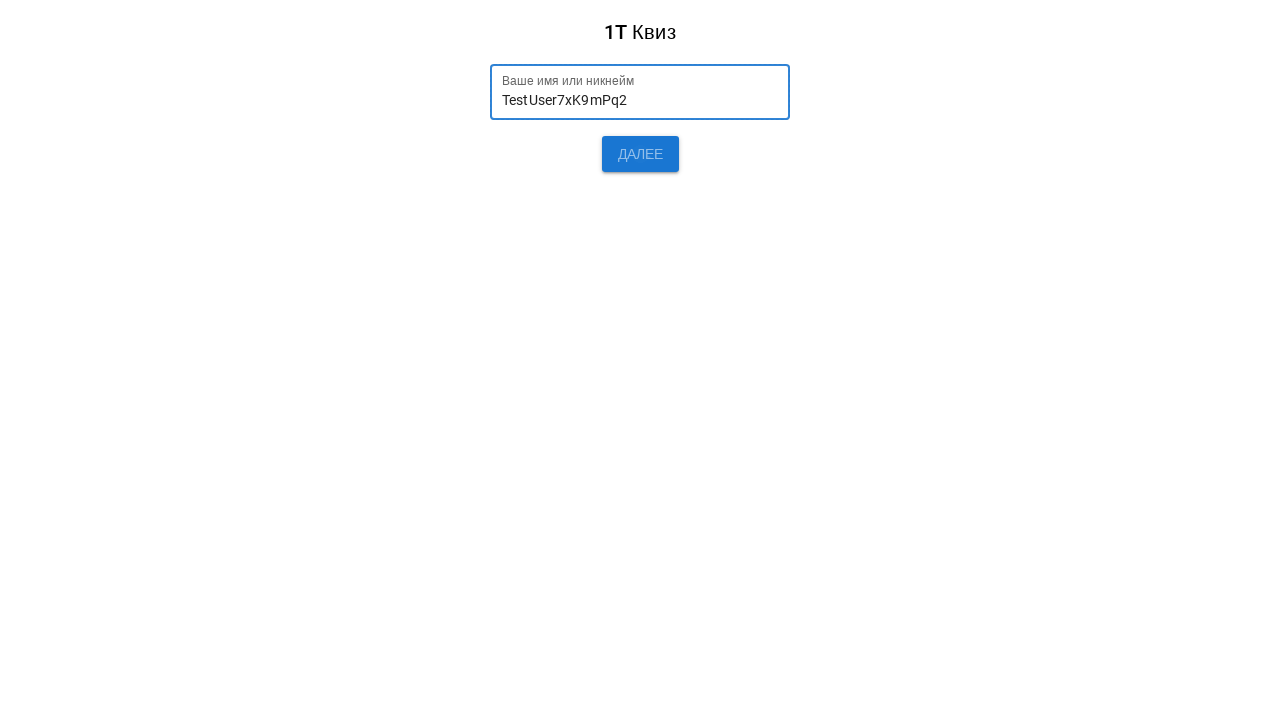

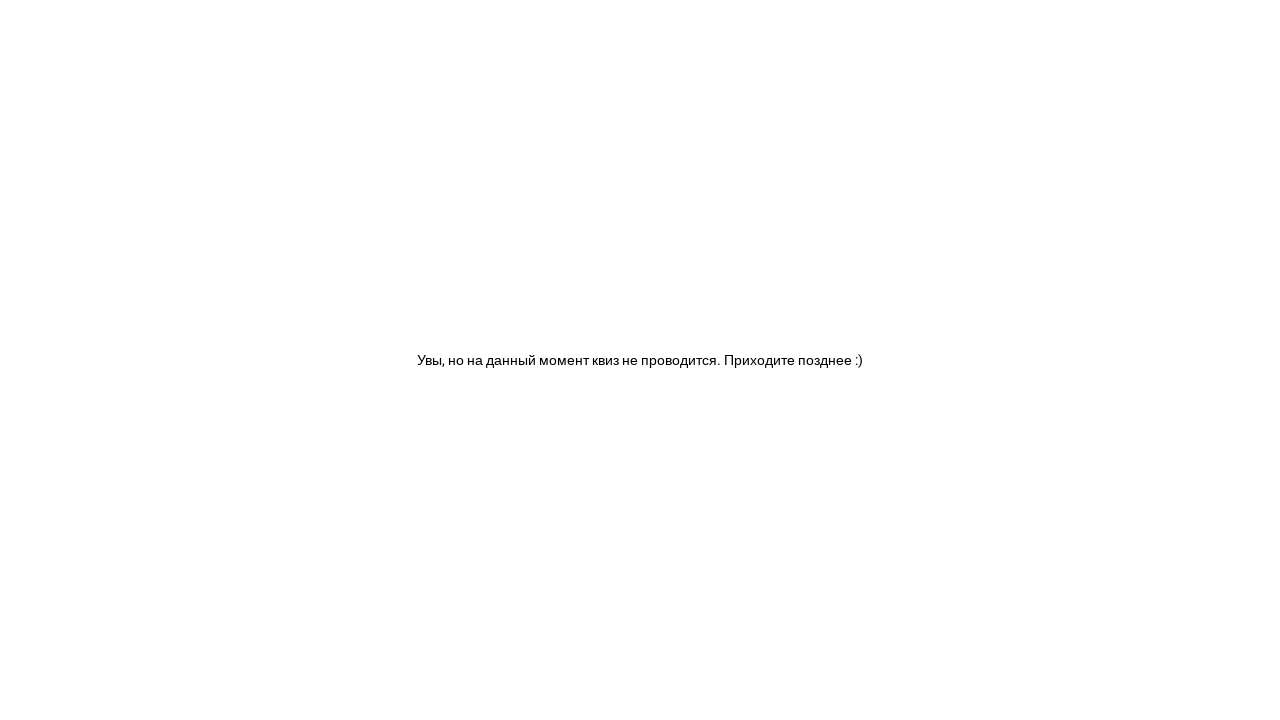